Navigates to FedEx homepage and highlights major function elements on the page

Starting URL: https://www.fedex.com/en-in/home.html

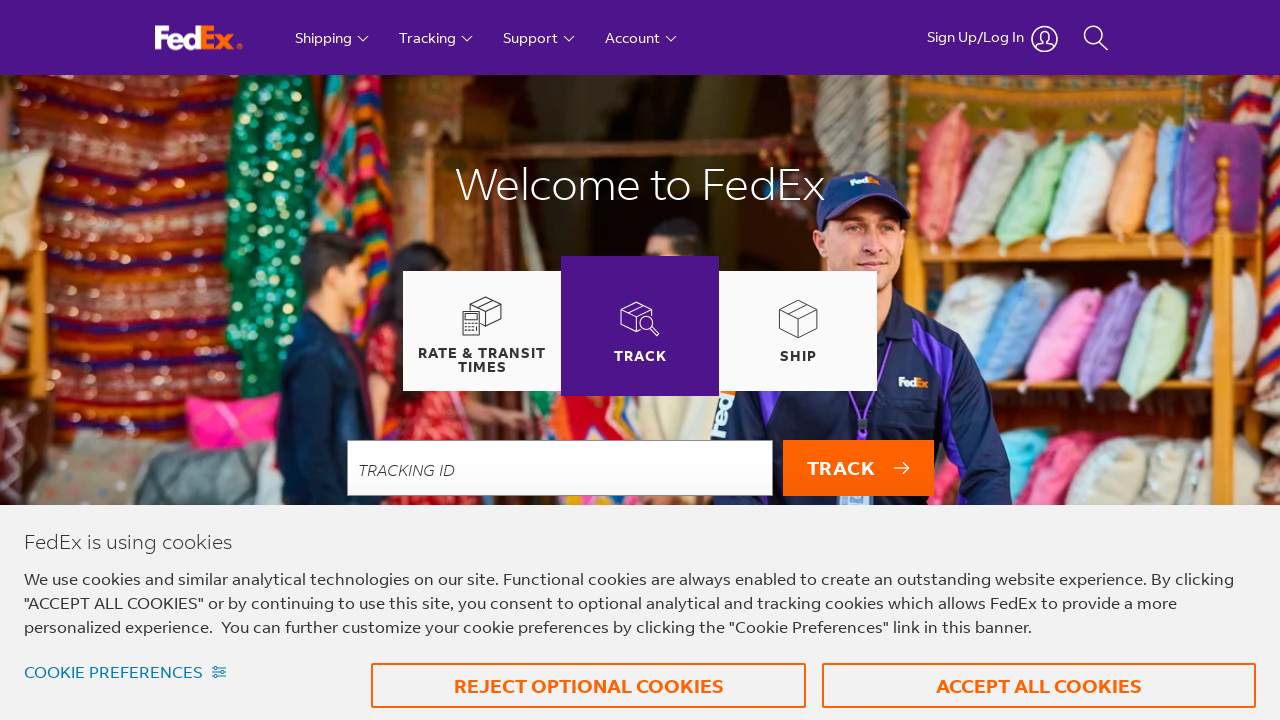

Verified that the current page URL matches the expected FedEx homepage URL
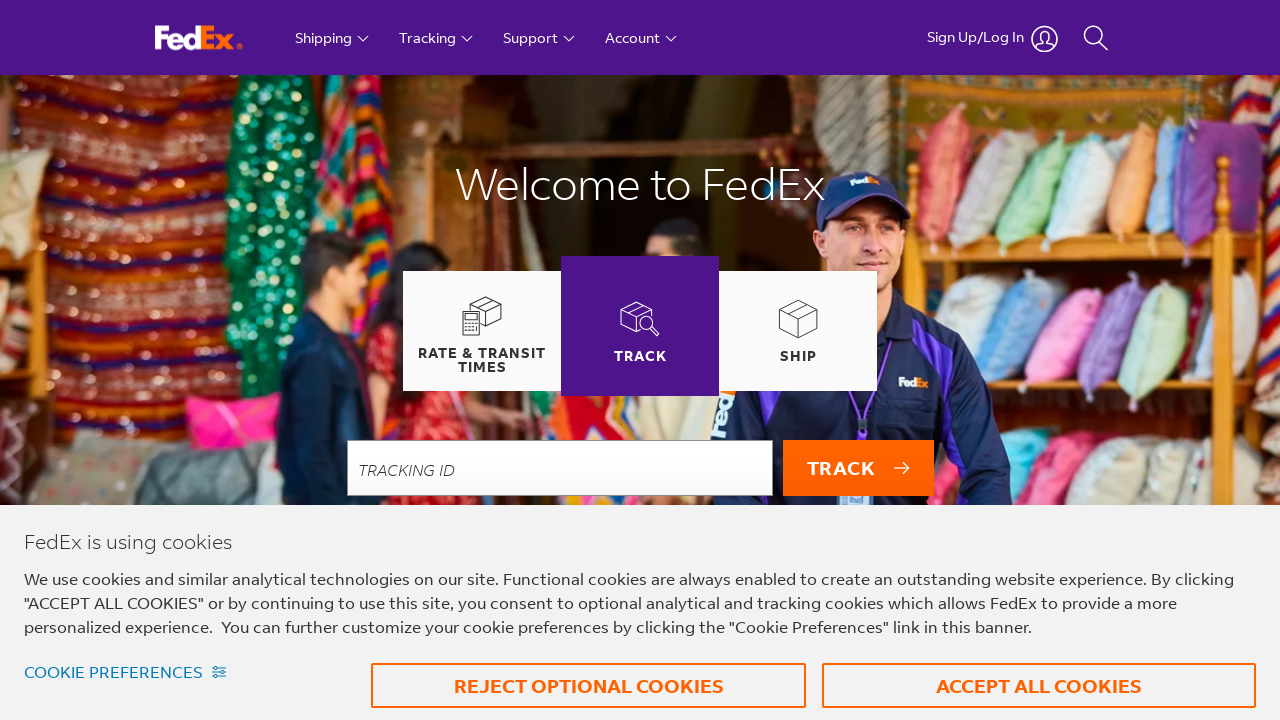

Located all major function elements on the FedEx homepage using 'li[id*='cube']' selector
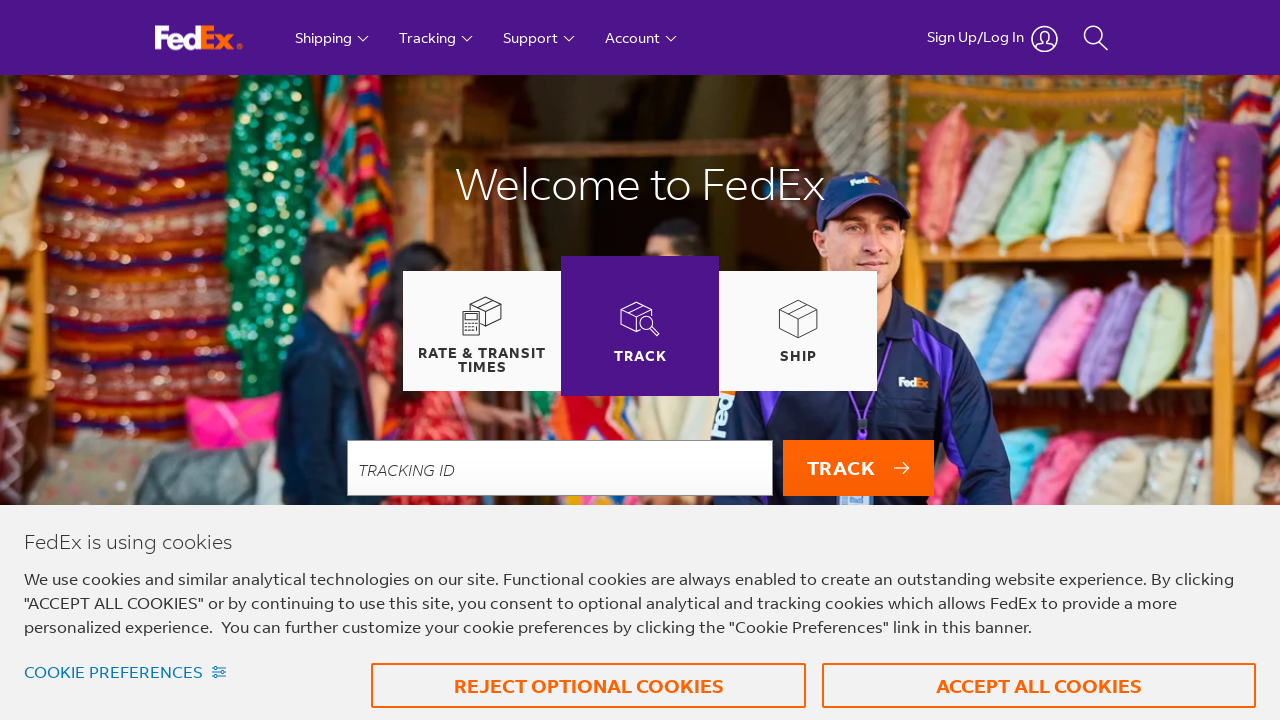

Applied green border and red background highlighting to a function element
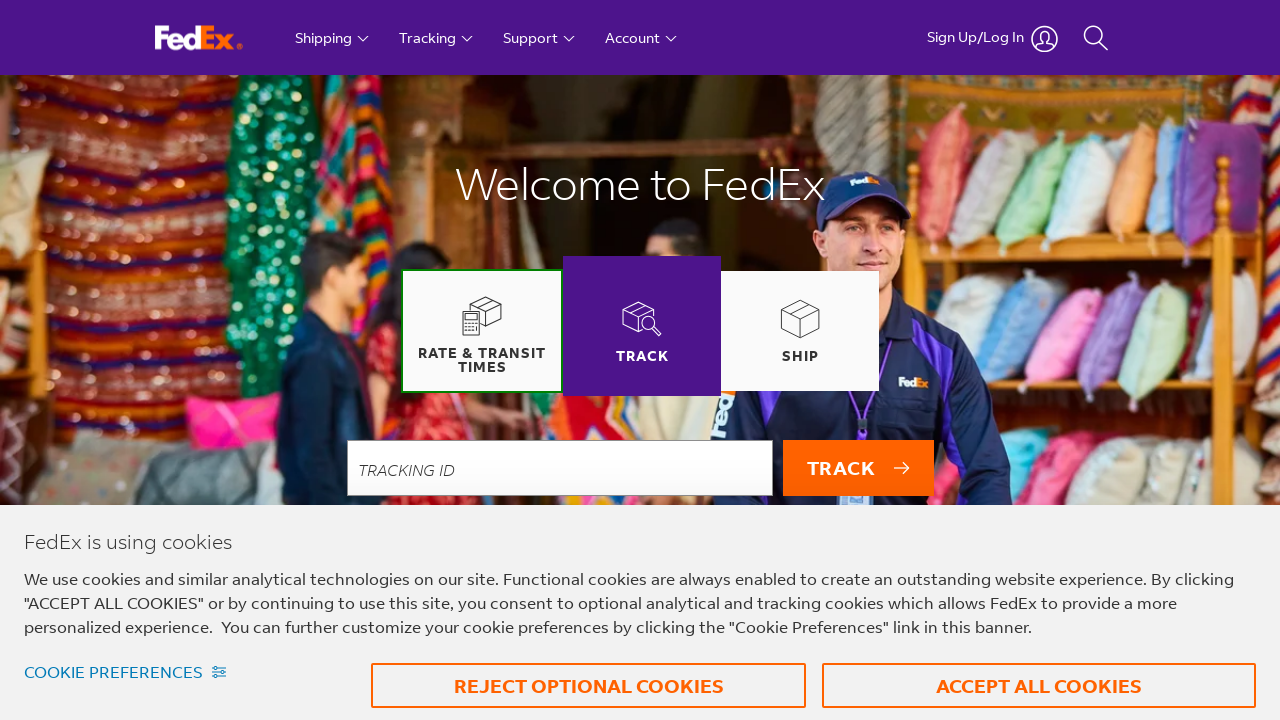

Waited 800ms before highlighting the next function element
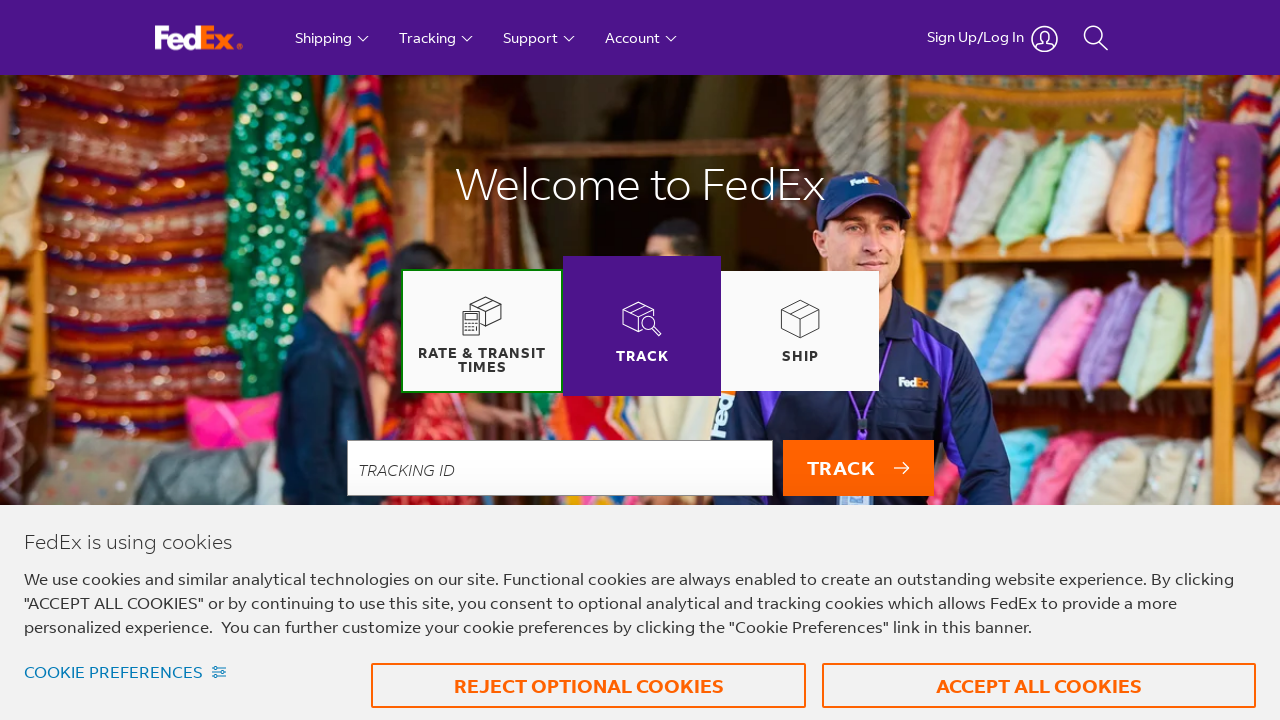

Applied green border and red background highlighting to a function element
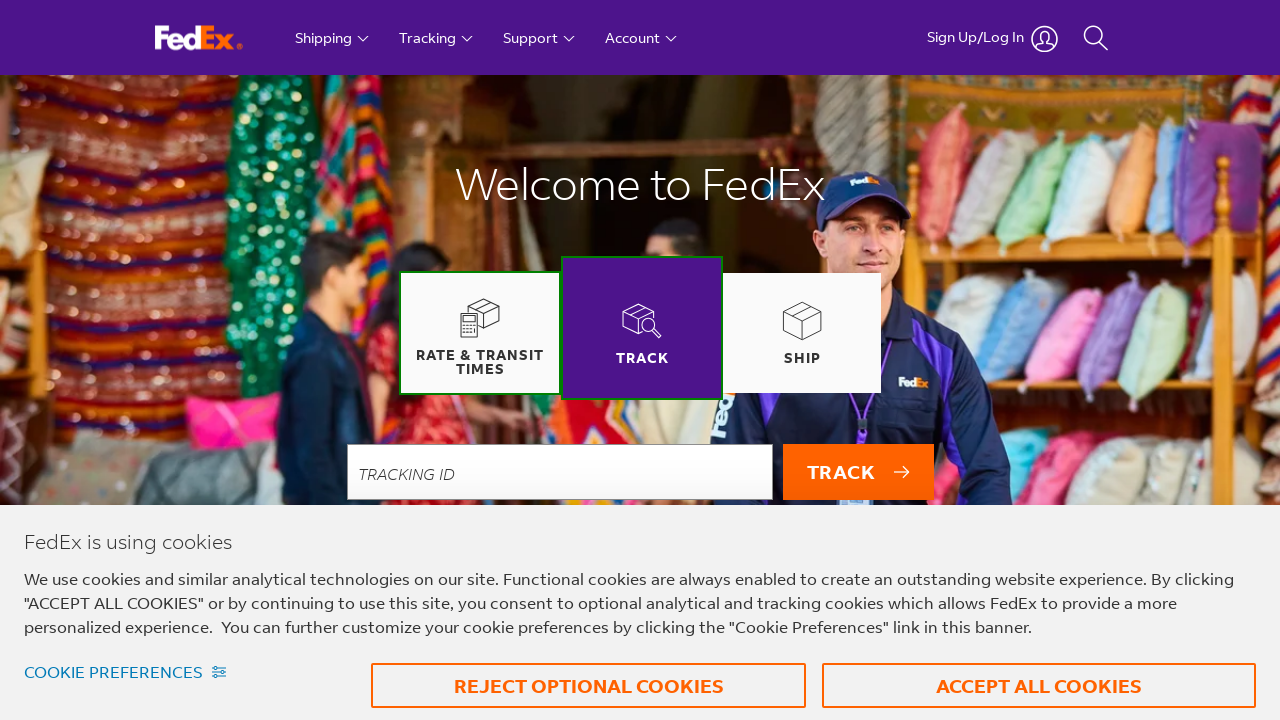

Waited 800ms before highlighting the next function element
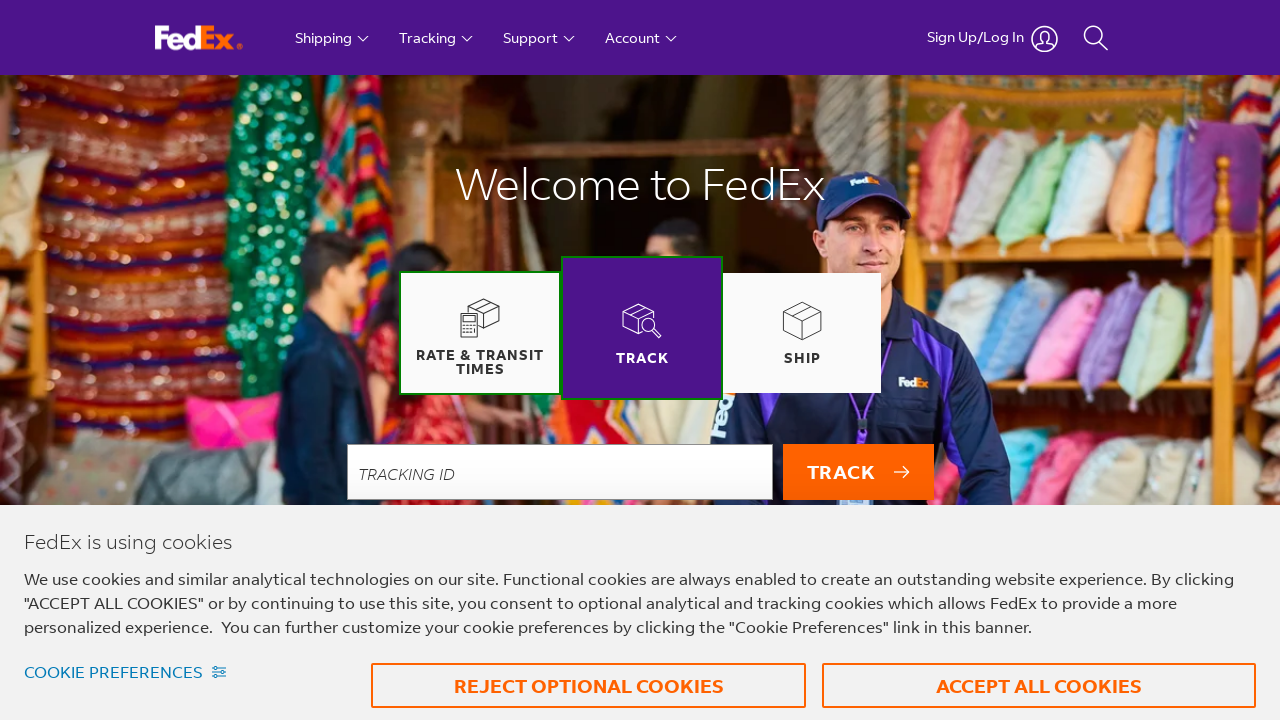

Applied green border and red background highlighting to a function element
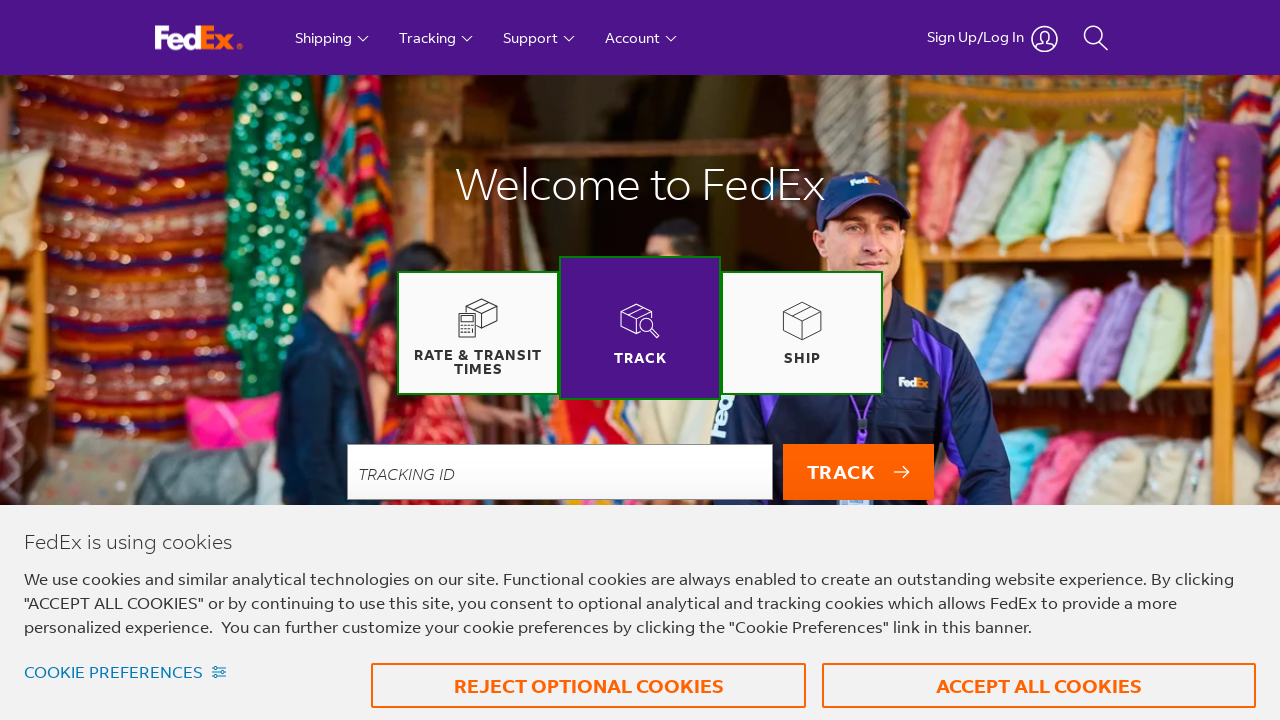

Waited 800ms before highlighting the next function element
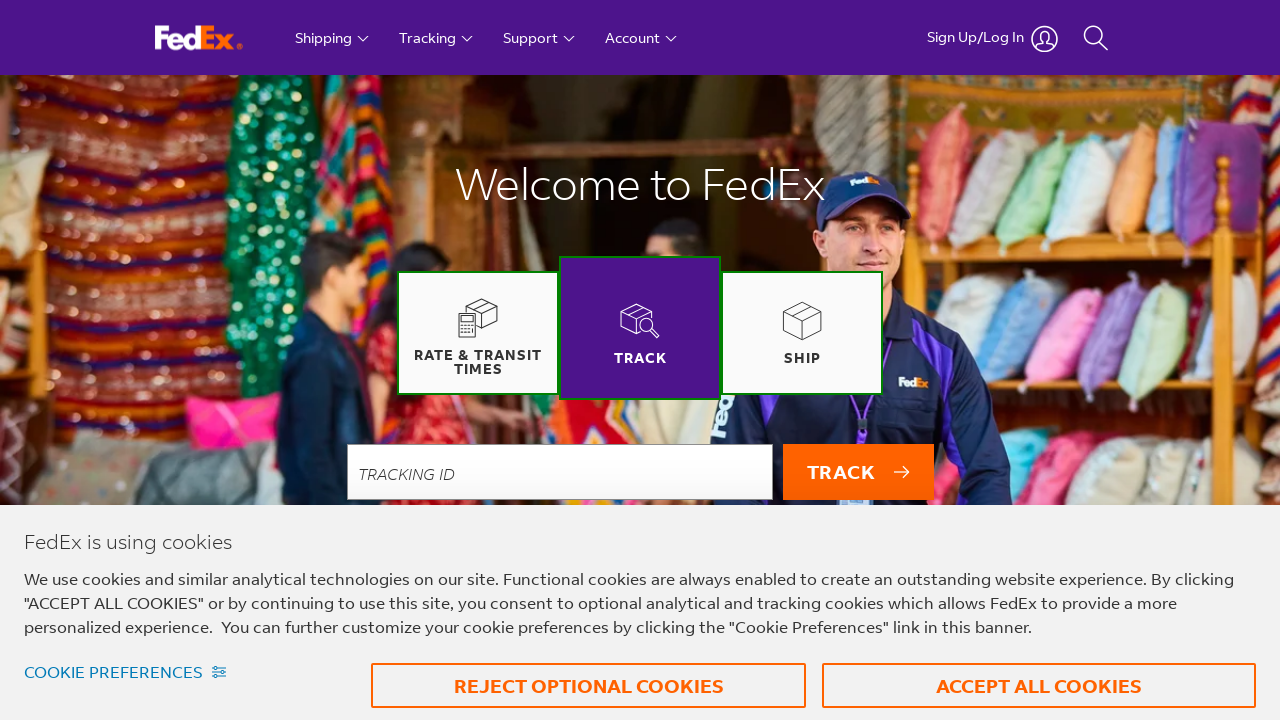

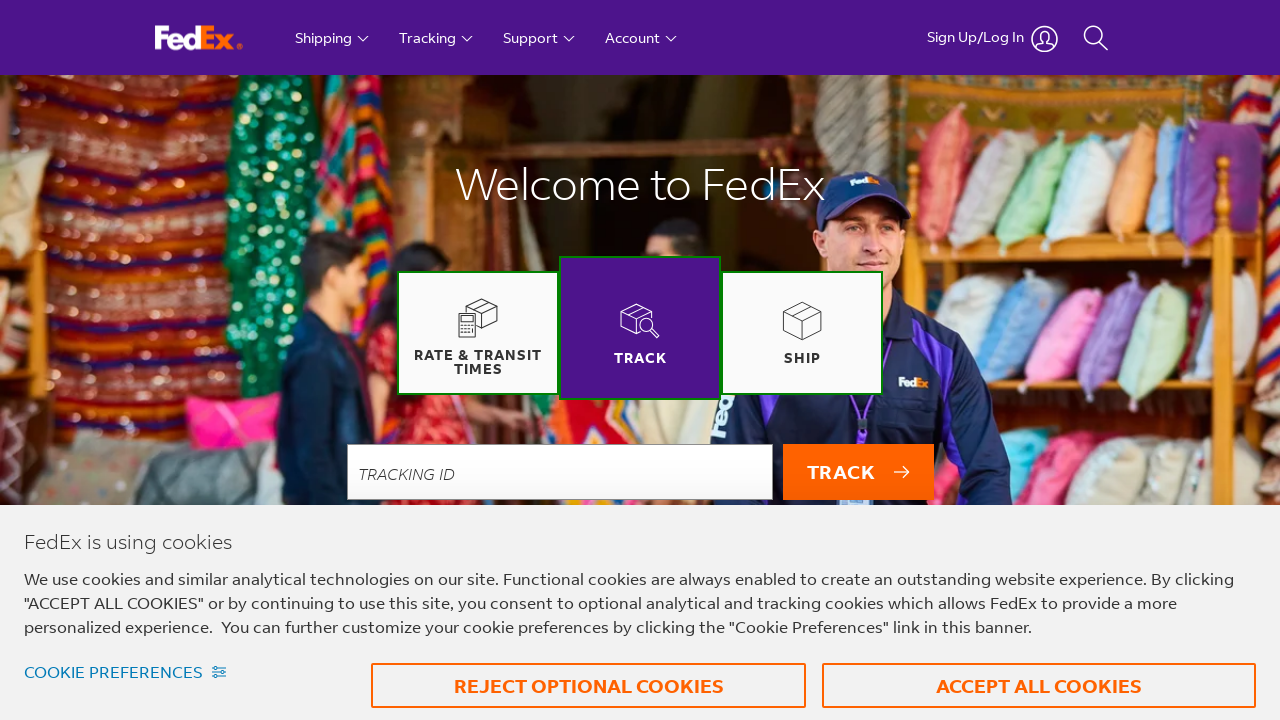